Tests static dropdown selection functionality by selecting options using different methods (index, visible text, and value)

Starting URL: https://rahulshettyacademy.com/dropdownsPractise/

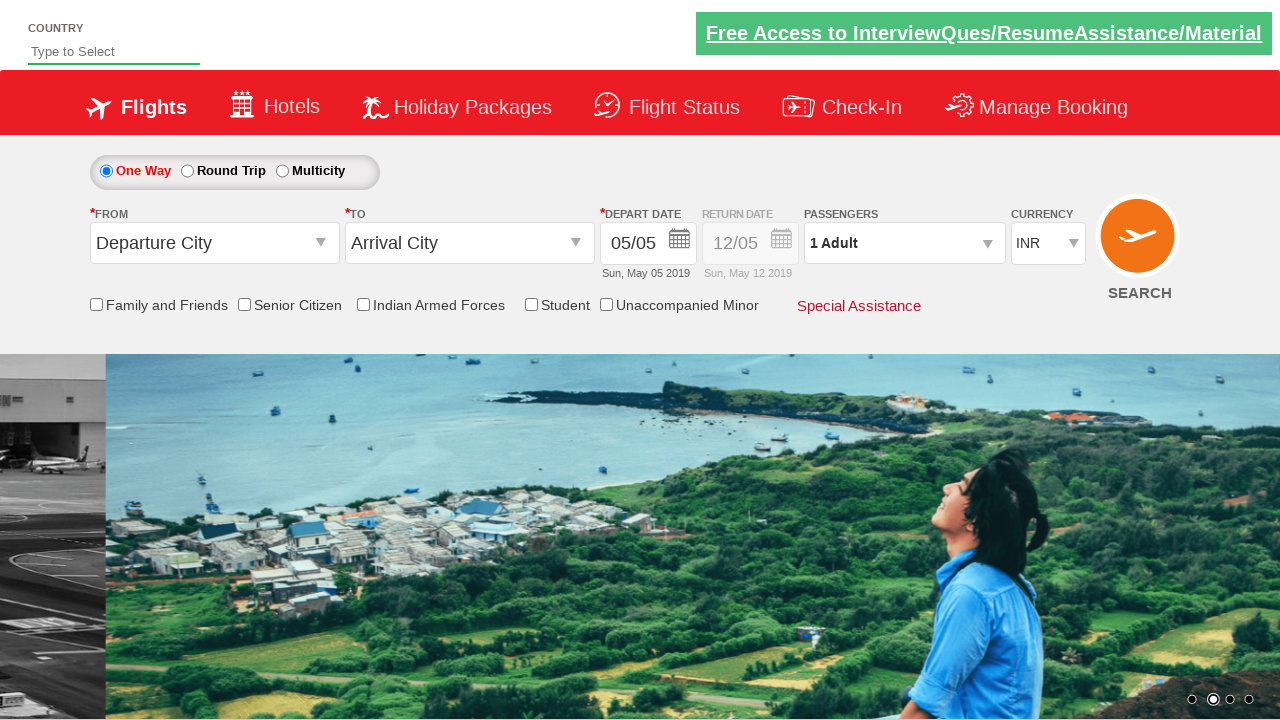

Selected first option in currency dropdown by index on #ctl00_mainContent_DropDownListCurrency
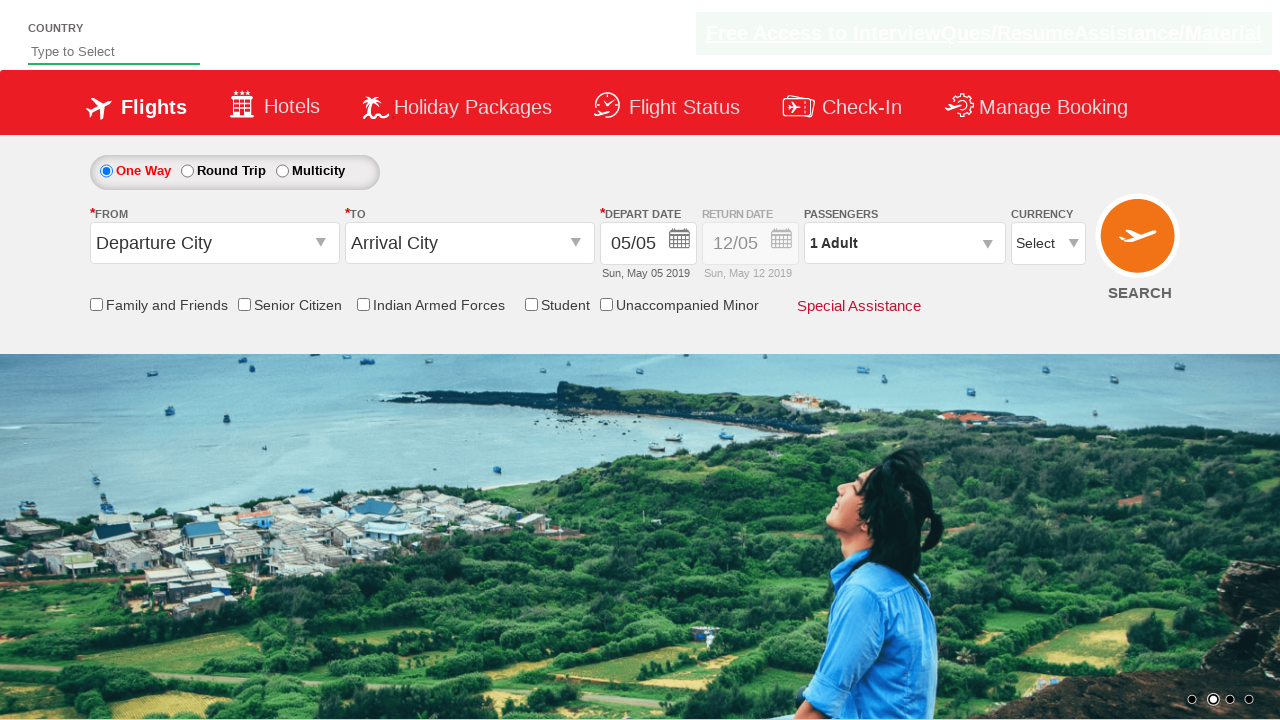

Selected INR option in currency dropdown by visible text on #ctl00_mainContent_DropDownListCurrency
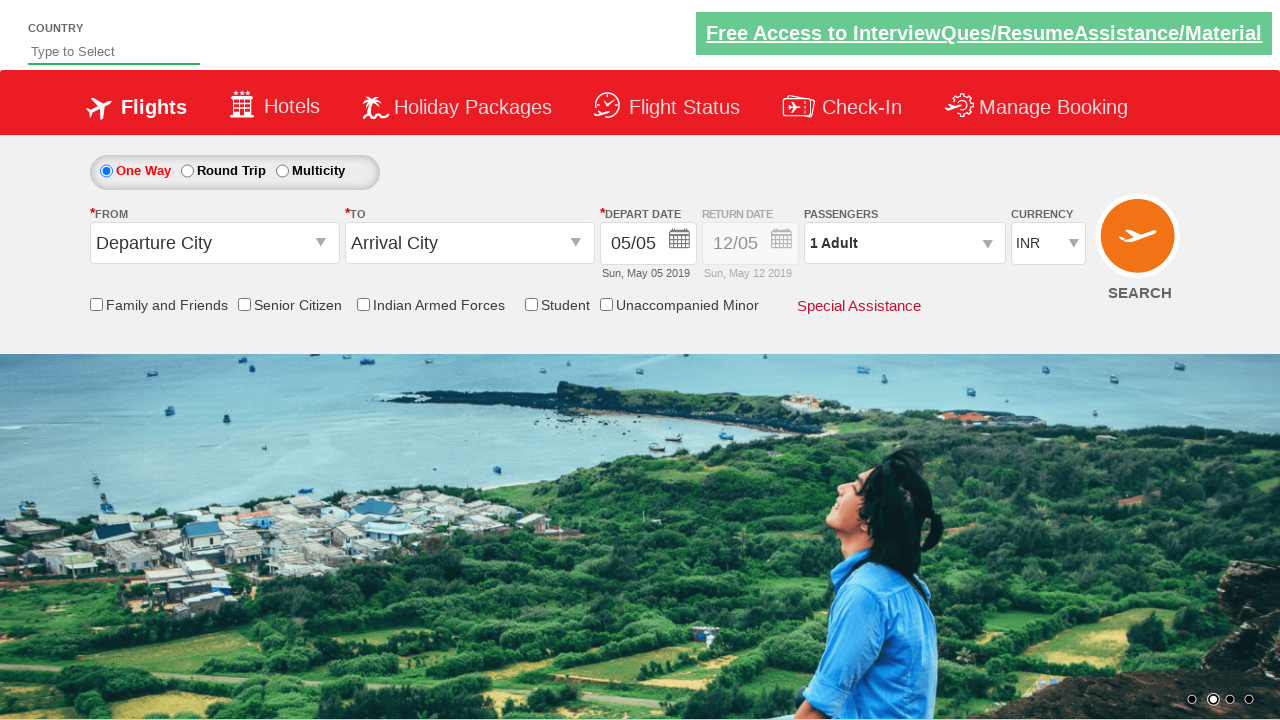

Selected AED option in currency dropdown by value on #ctl00_mainContent_DropDownListCurrency
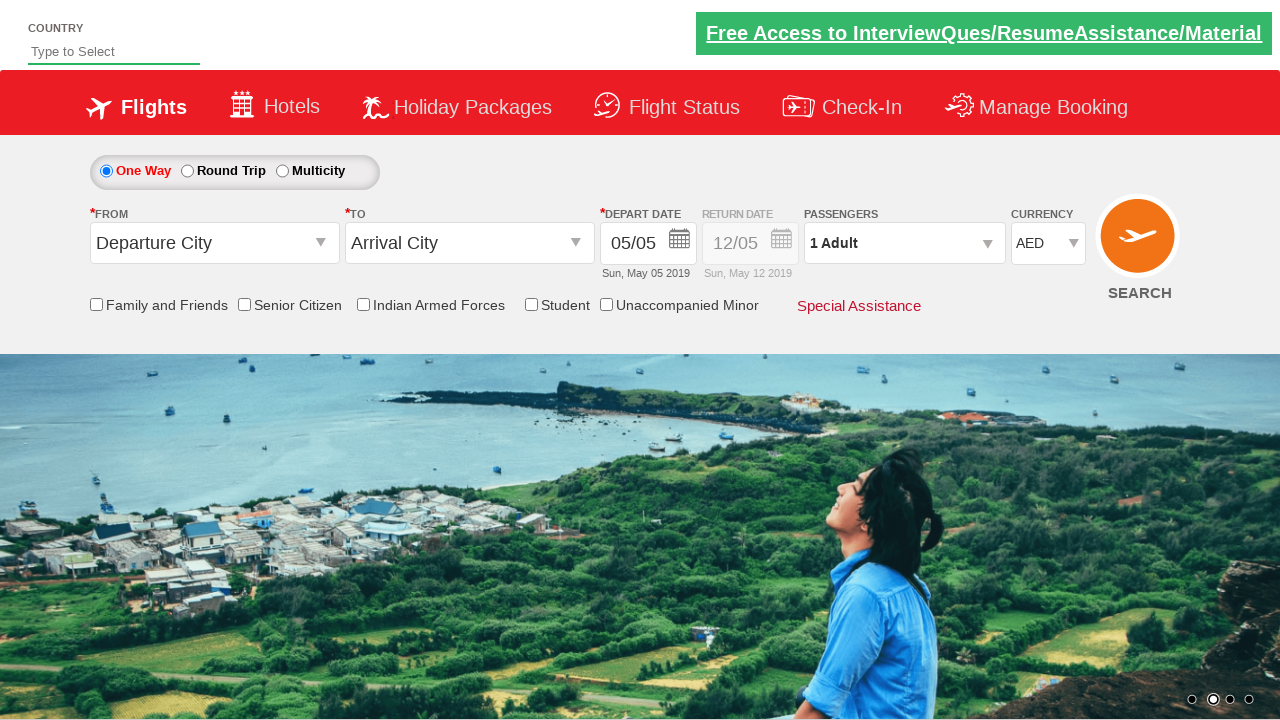

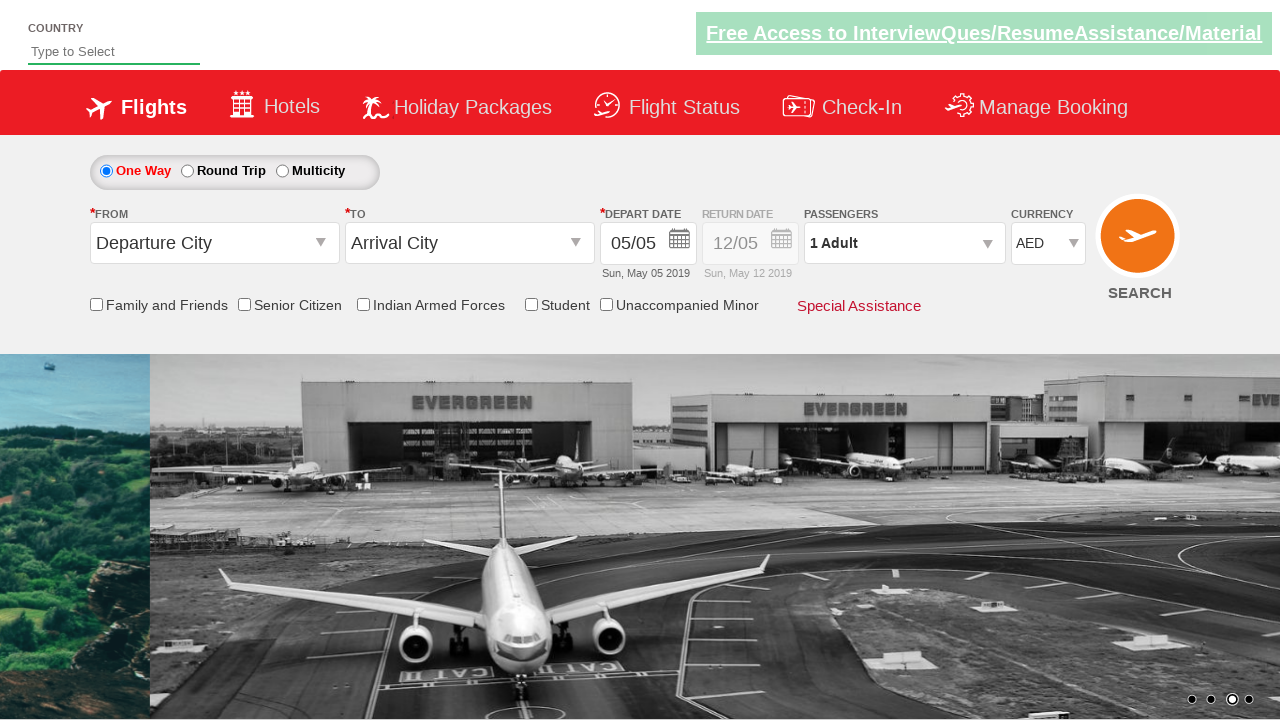